Tests radio button functionality by selecting color and sport options and verifying they are selected

Starting URL: https://testcenter.techproeducation.com/index.php?page=radio-buttons

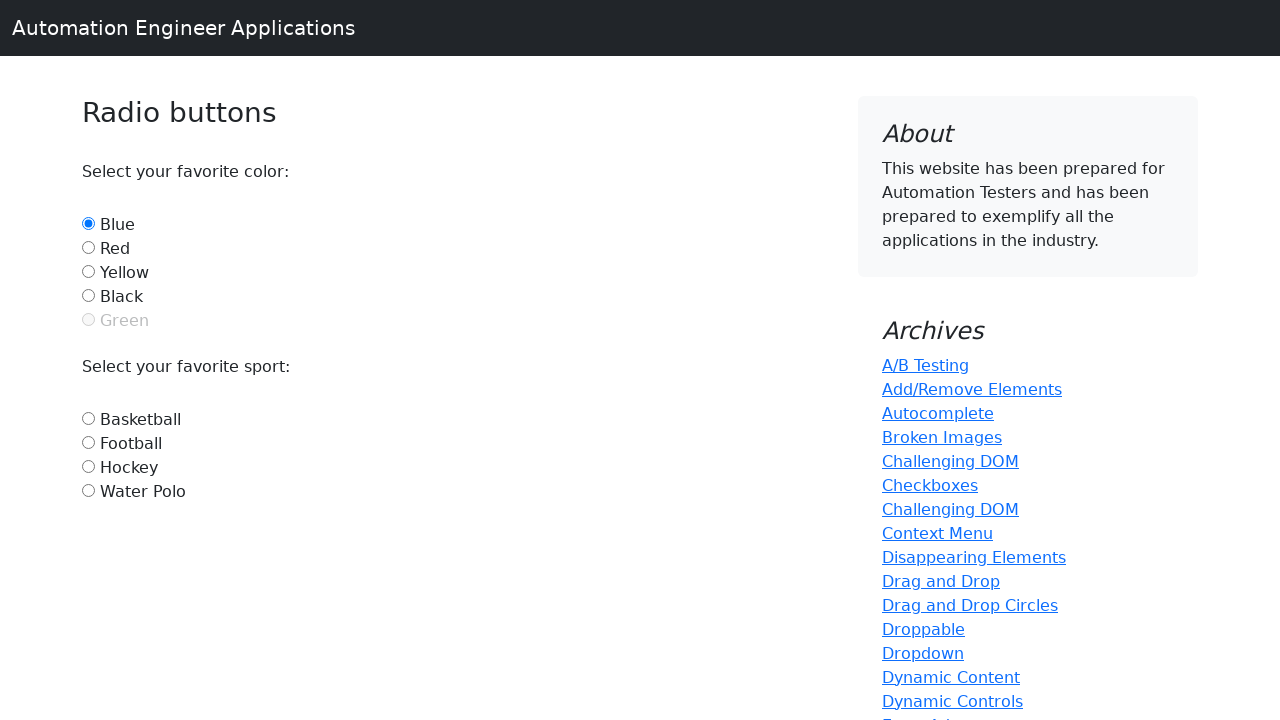

Clicked red color radio button at (88, 247) on #red
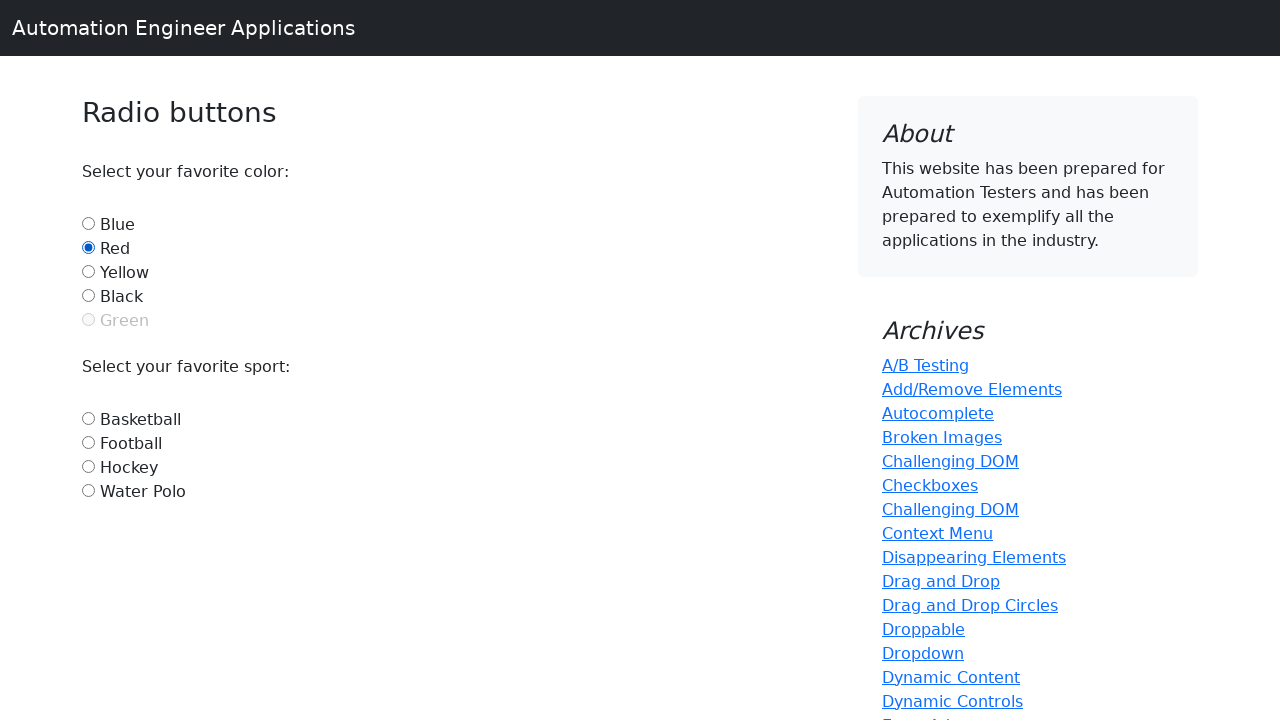

Verified red radio button is selected
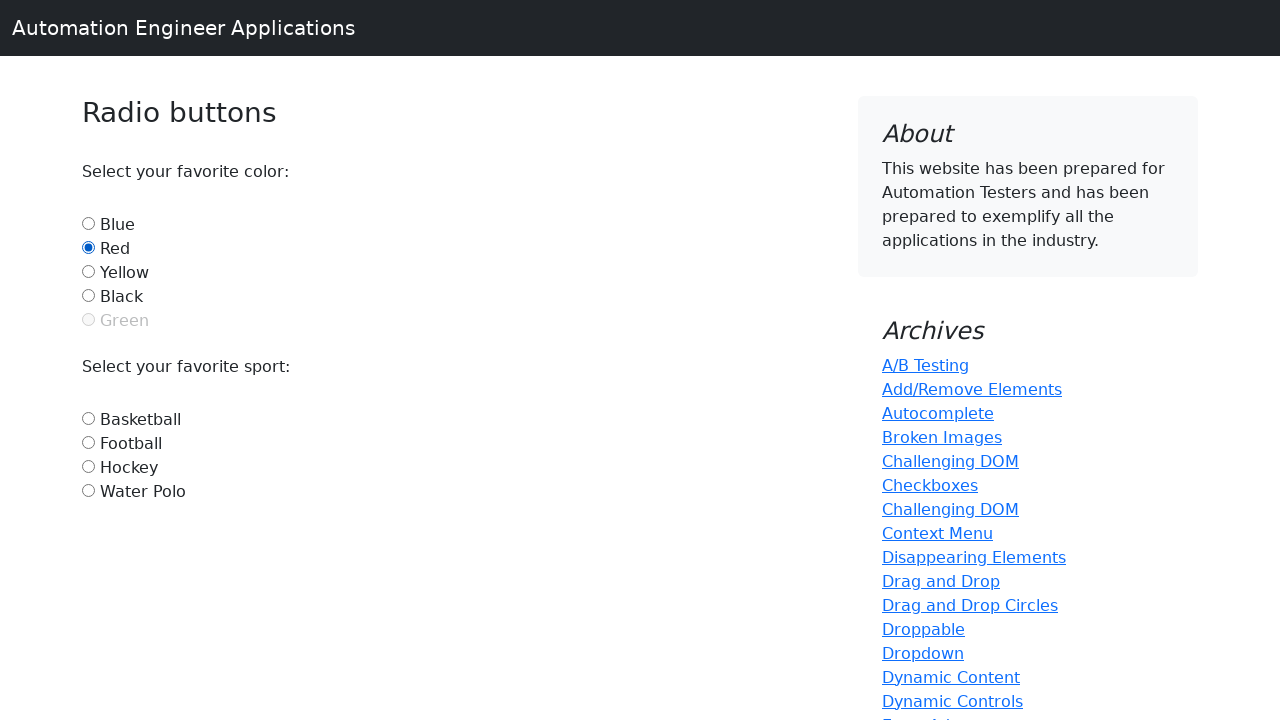

Clicked football sport radio button at (88, 442) on #football
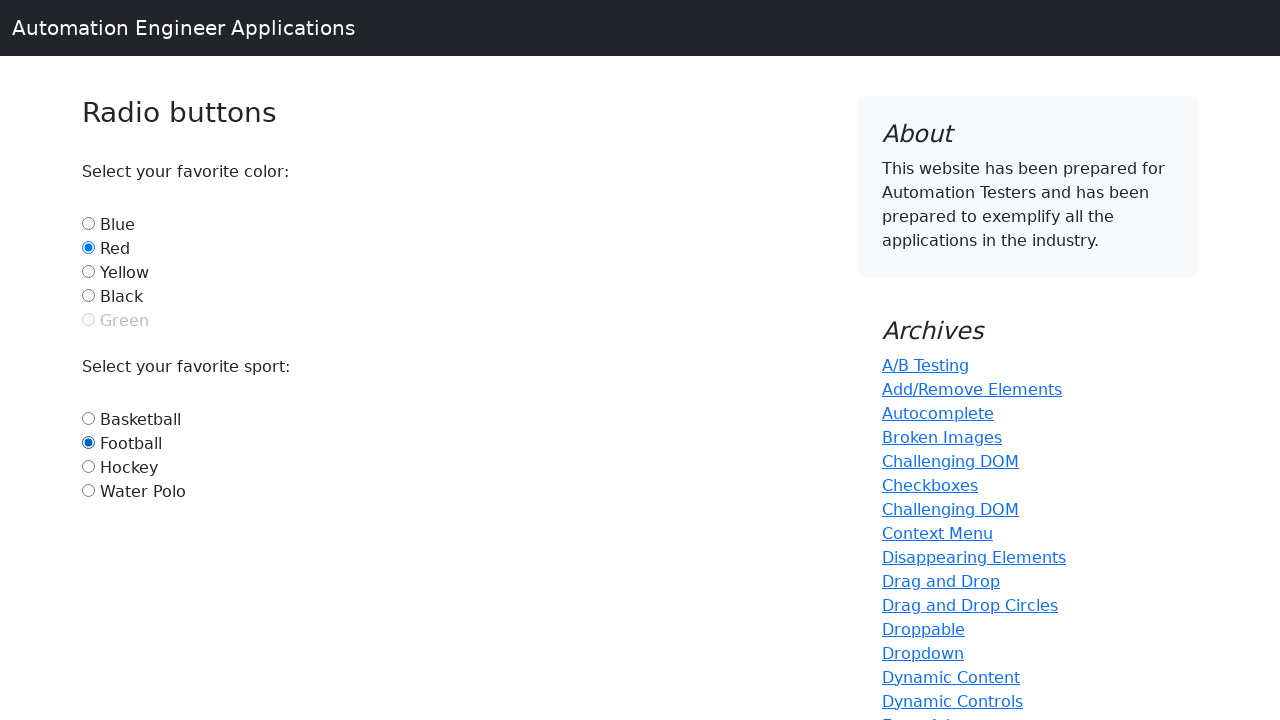

Verified football radio button is selected
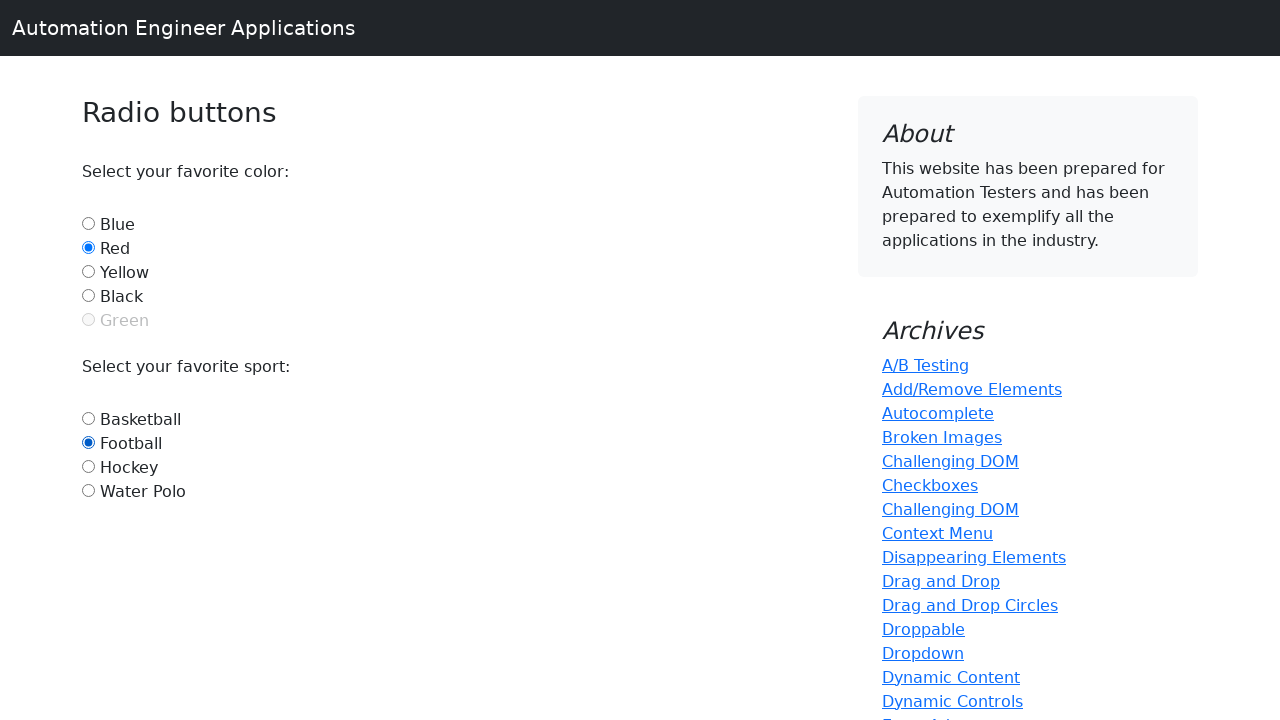

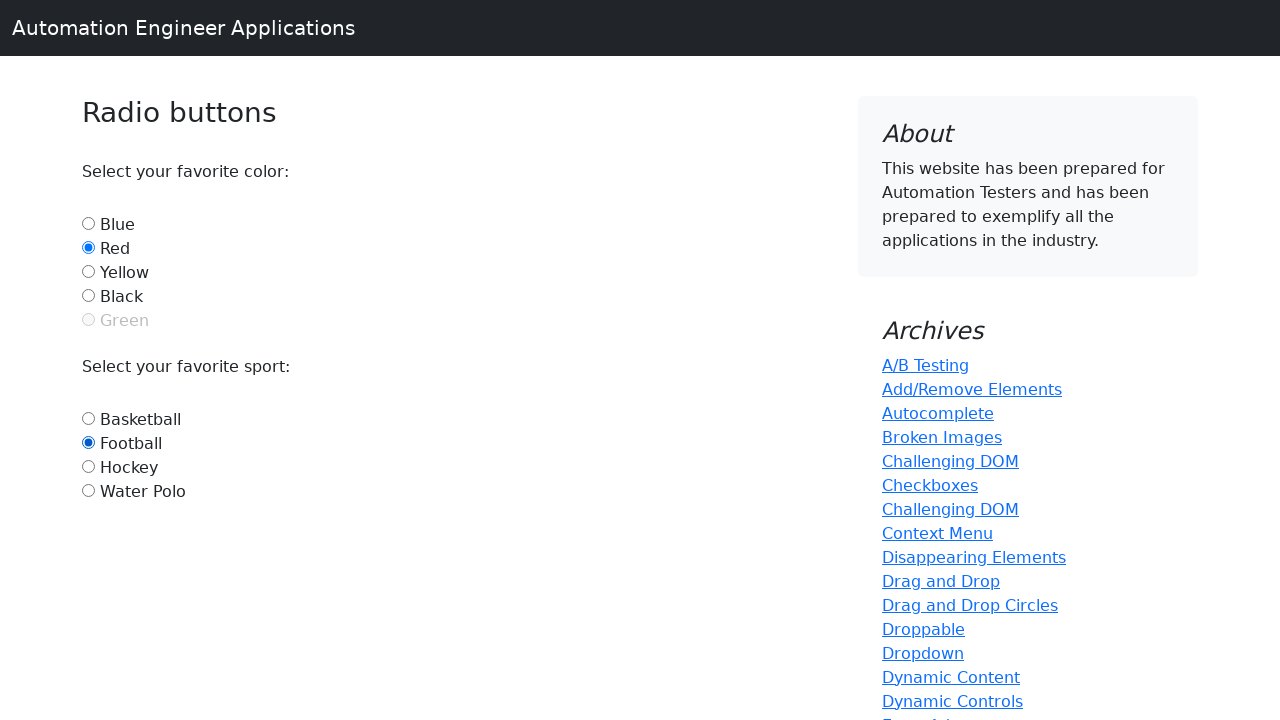